Tests that the Login button on Okta's homepage is clickable by navigating to the site and clicking the Login link

Starting URL: https://www.okta.com/

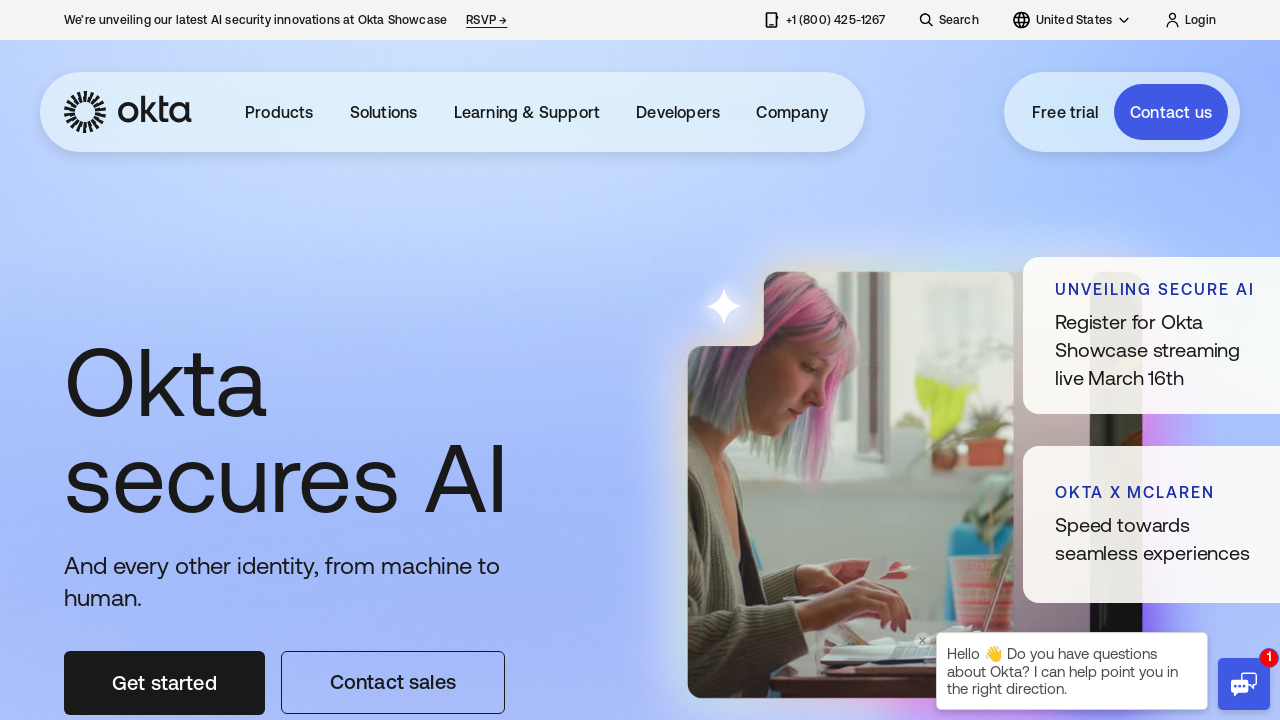

Clicked the Login button on Okta homepage at (1201, 20) on xpath=//span[text()='Login']
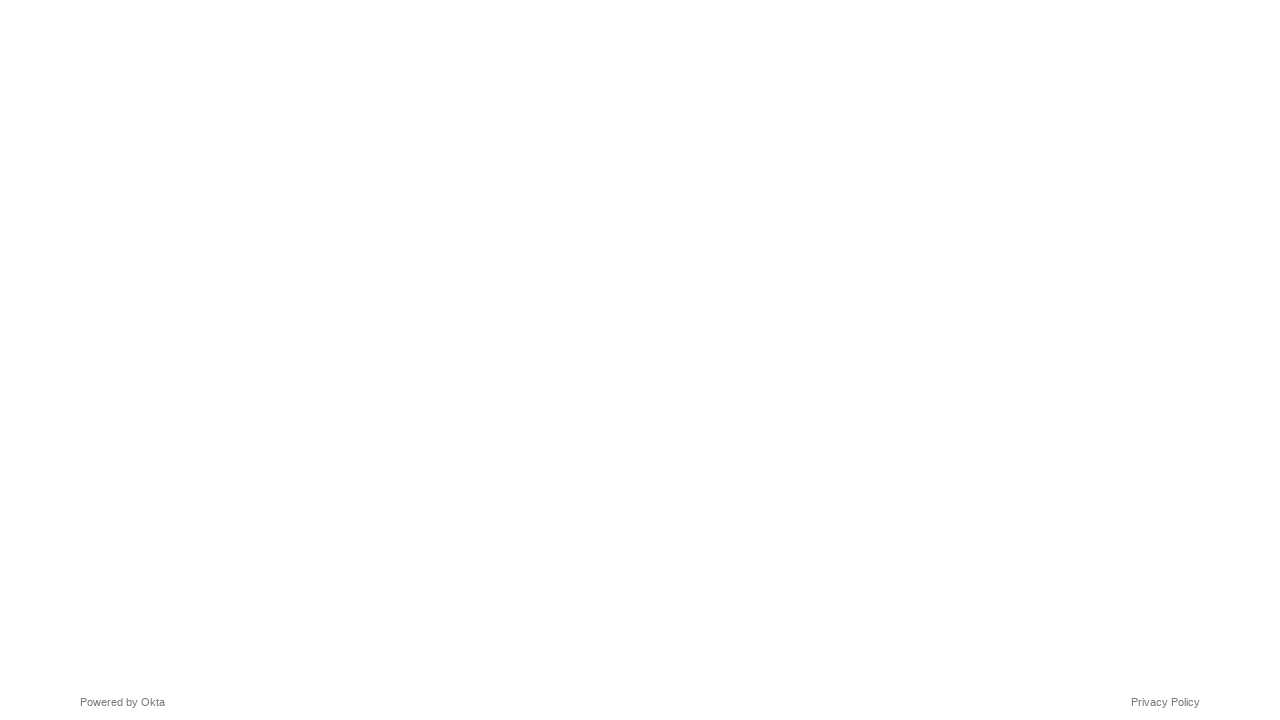

Waited for page navigation to complete
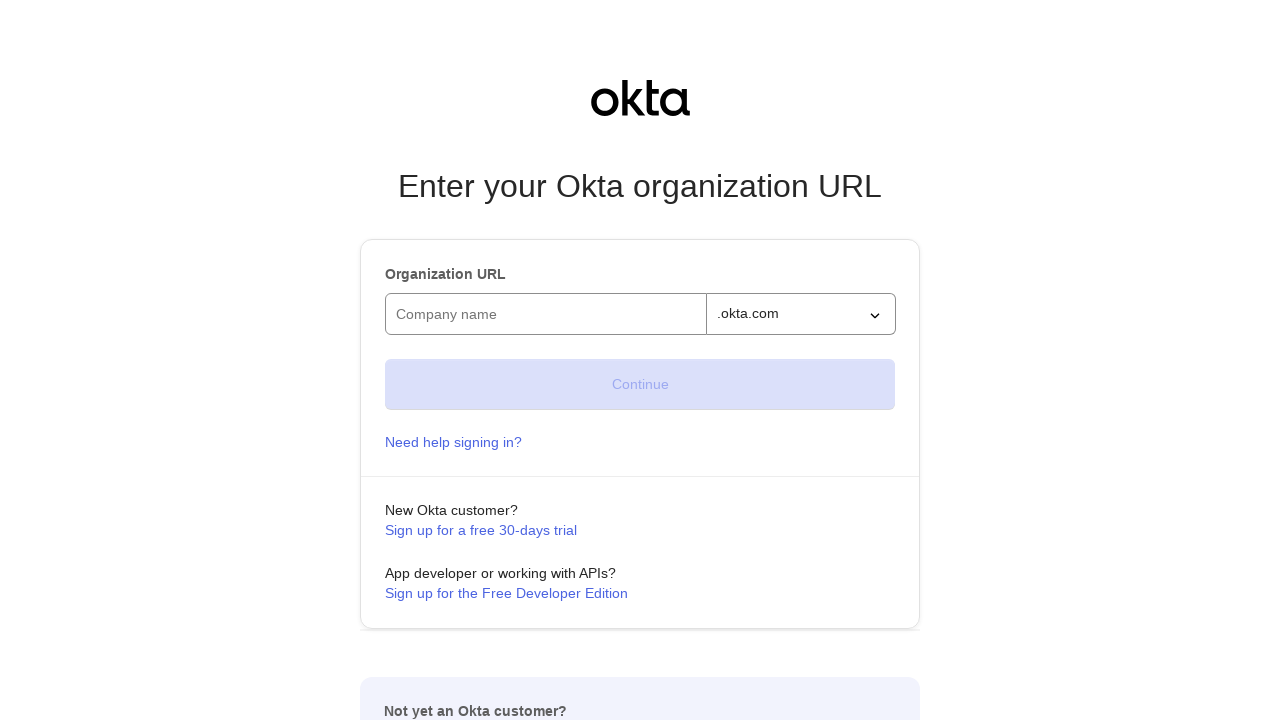

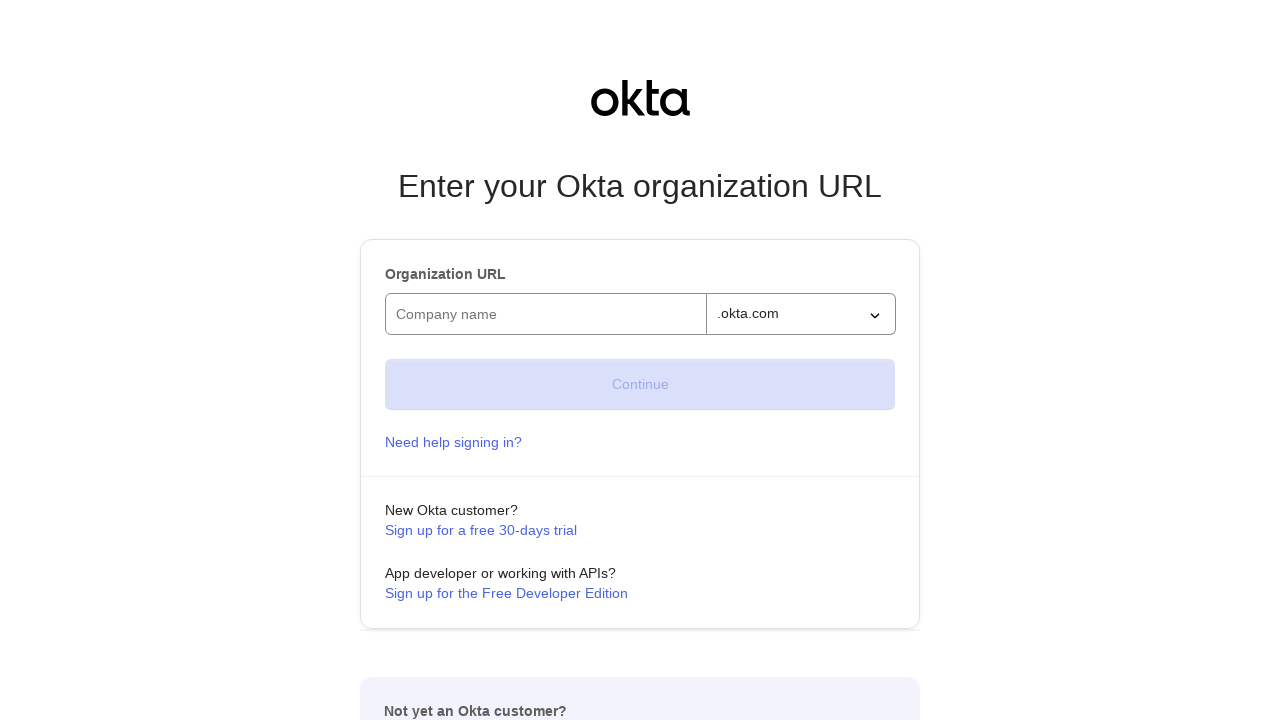